Verifies that the Login popup modal opens correctly when clicking Log in link

Starting URL: https://www.demoblaze.com/

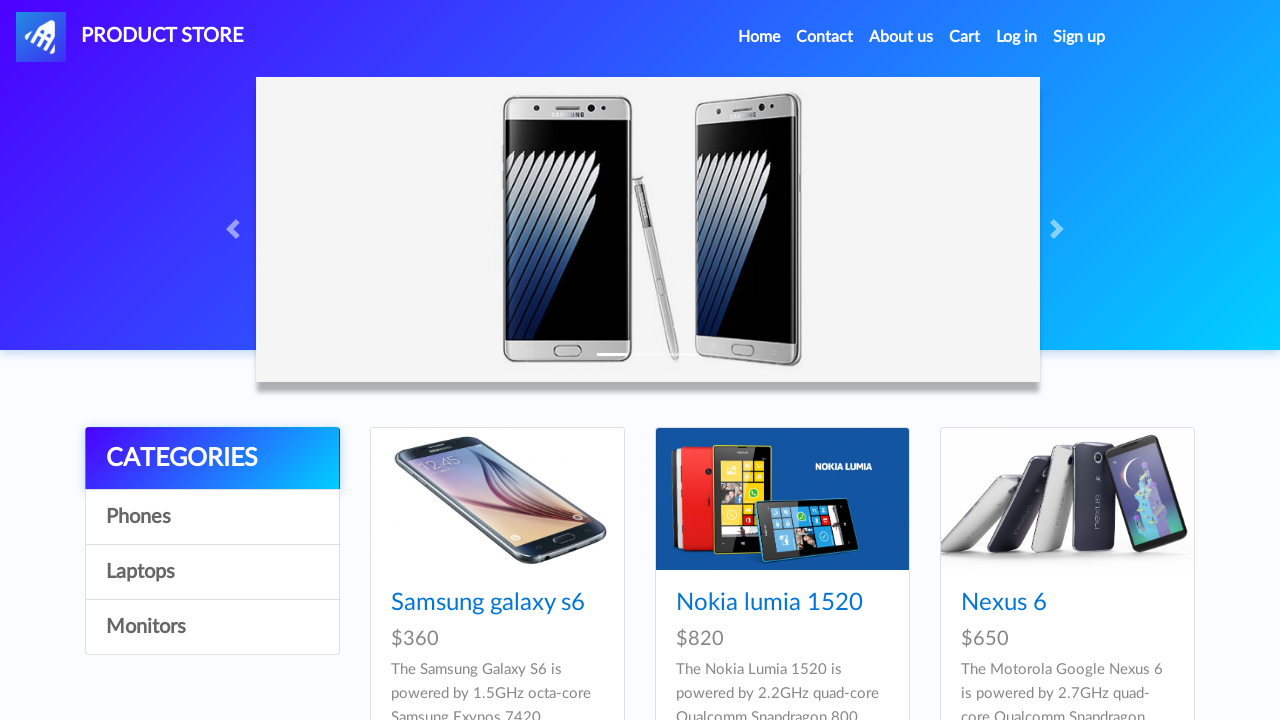

Page loaded and network idle state reached
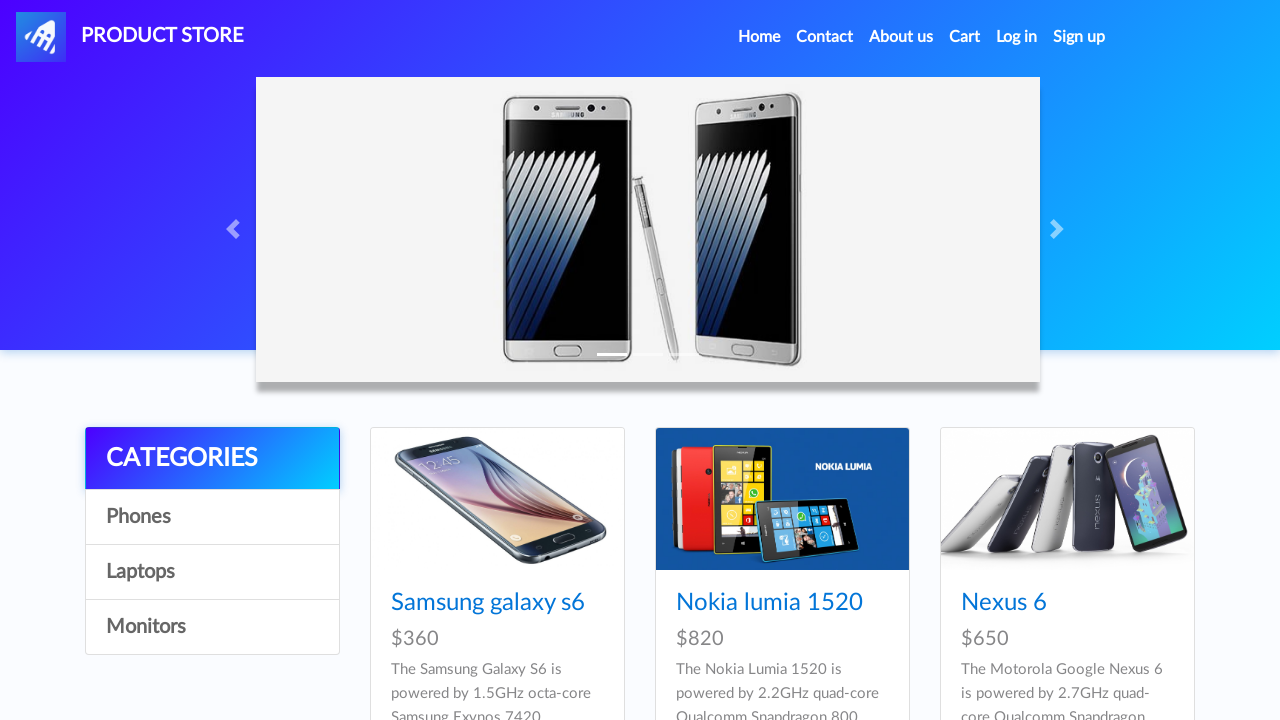

Clicked on 'Log in' link at (1017, 37) on internal:role=link[name="Log in"i]
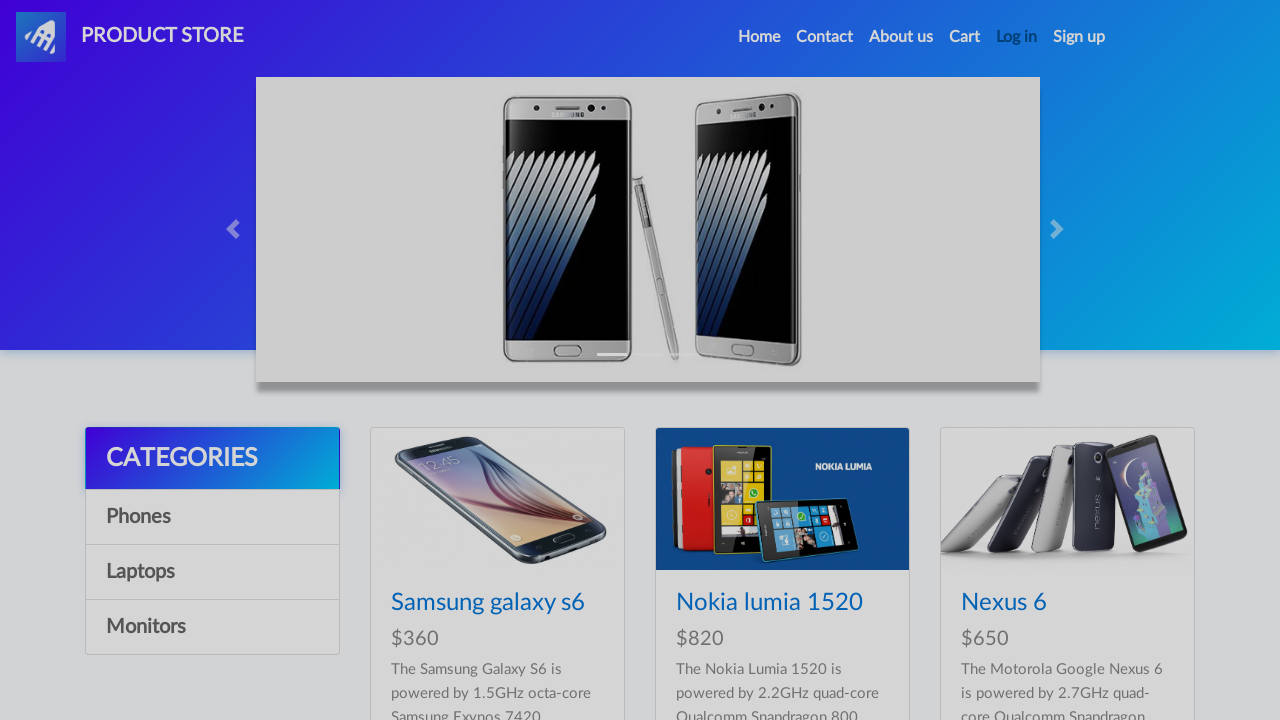

Verified that Login popup modal opened with visible close button
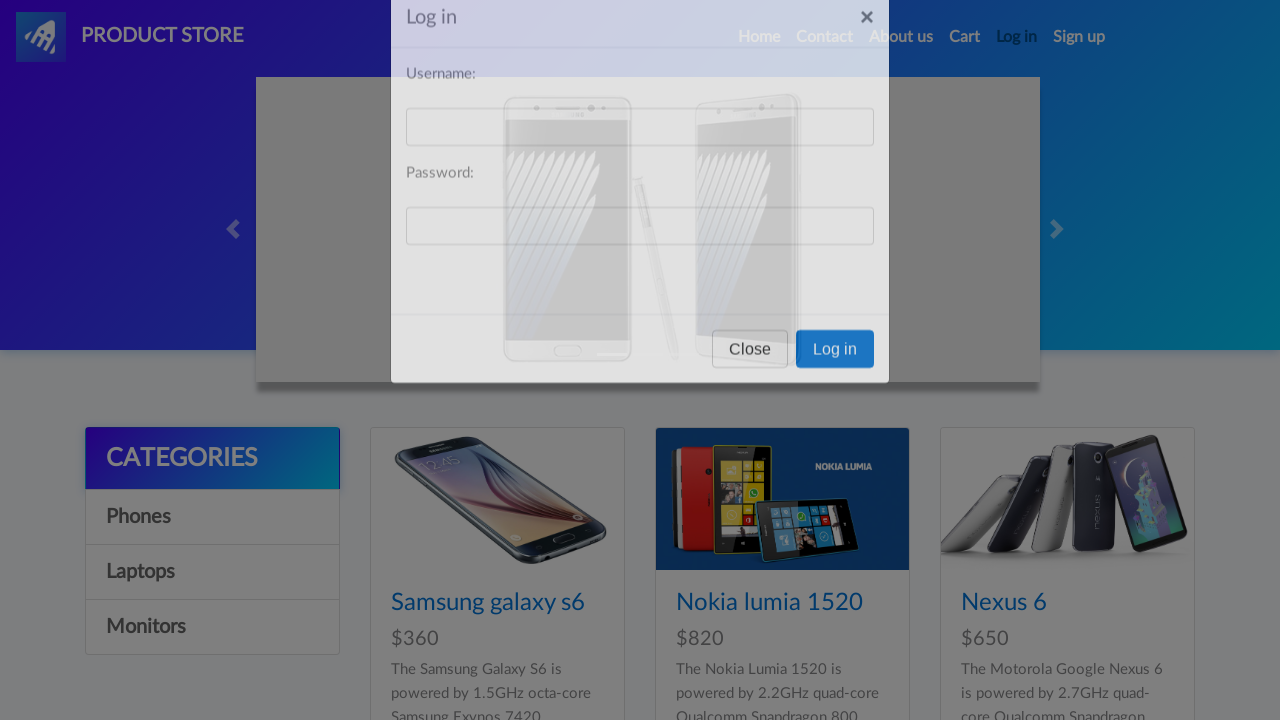

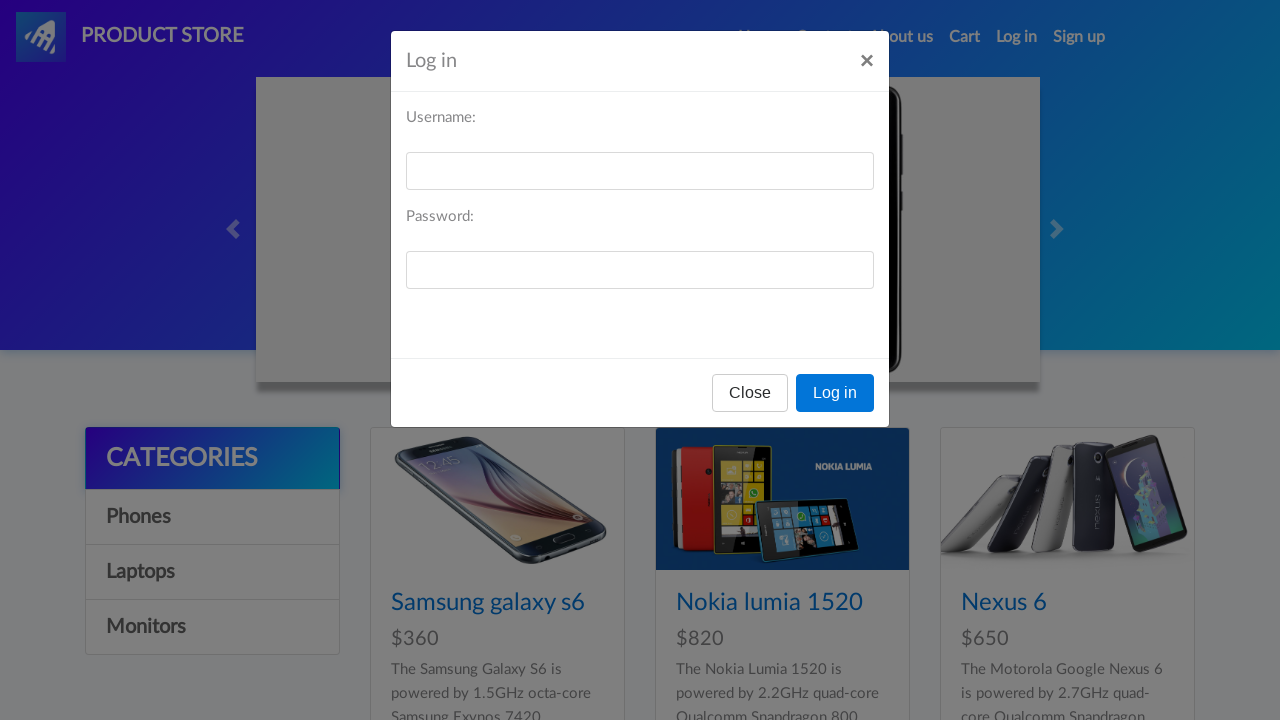